Tests JavaScript prompt alert handling by clicking a button to trigger a prompt, entering text into the prompt, and accepting it

Starting URL: https://the-internet.herokuapp.com/javascript_alerts

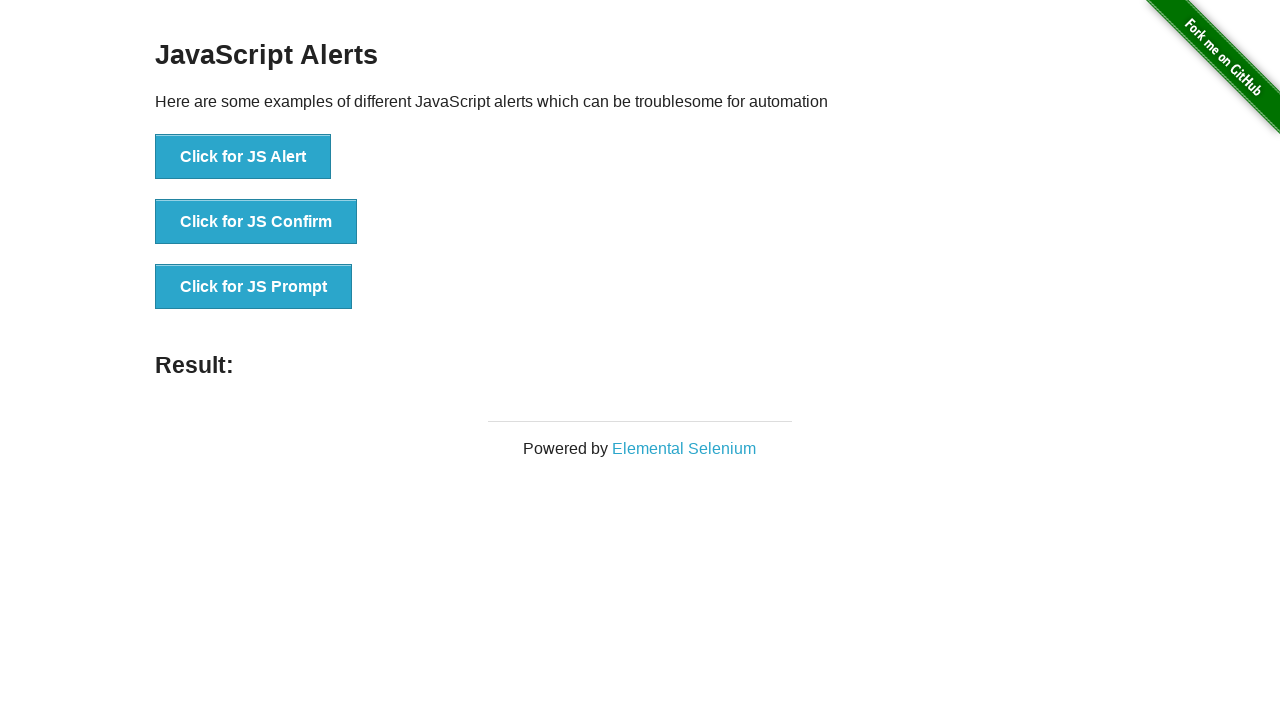

Set up dialog event handler for JavaScript alerts
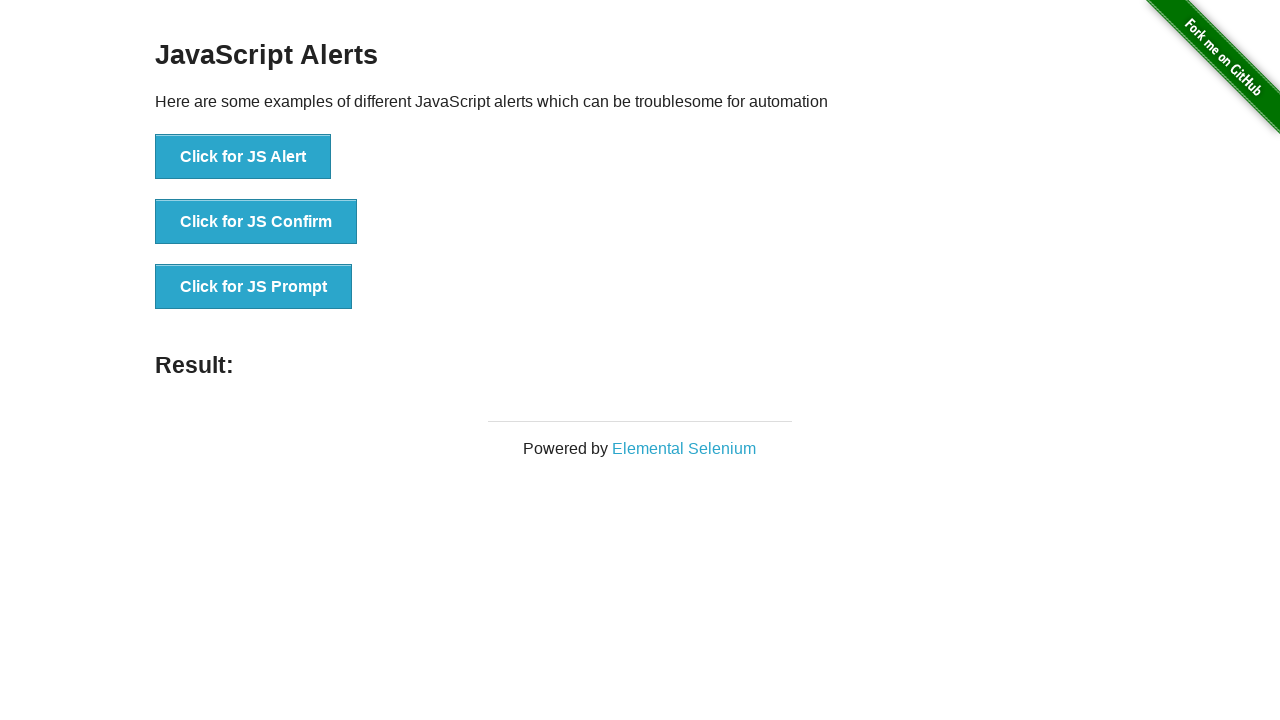

Clicked button to trigger JavaScript prompt at (254, 287) on xpath=//button[text()='Click for JS Prompt']
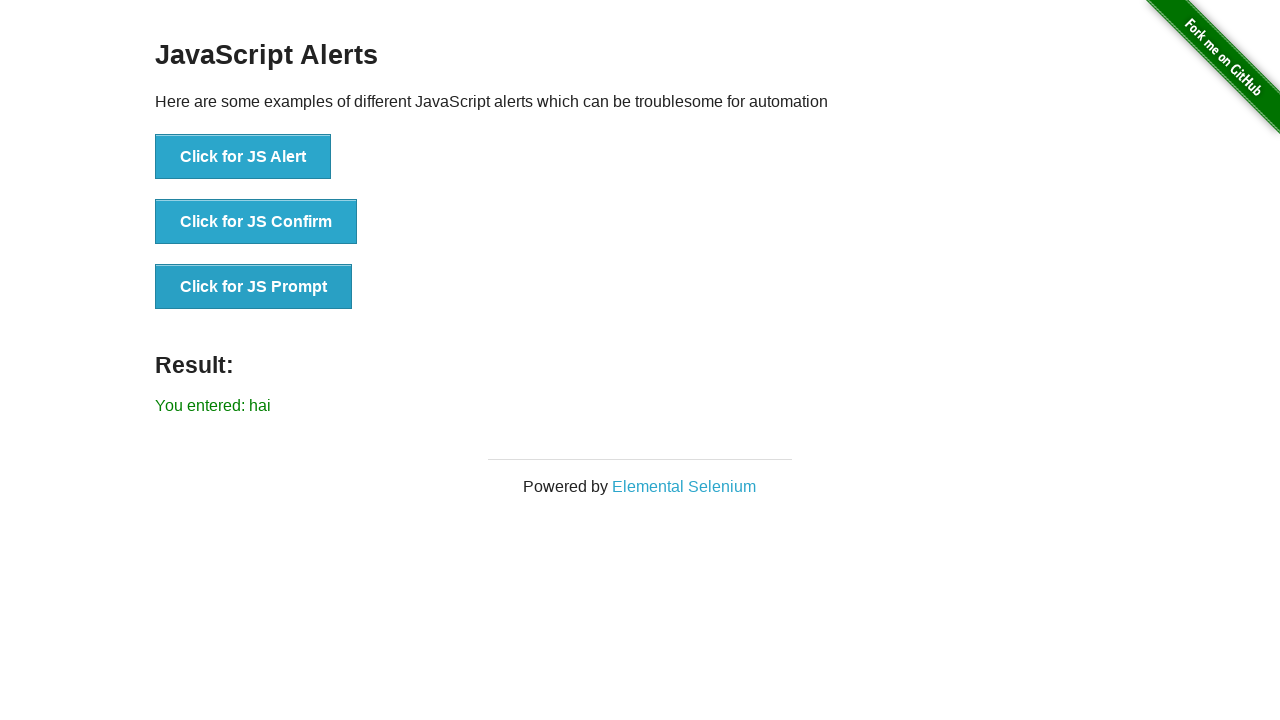

Result element appeared after prompt was handled
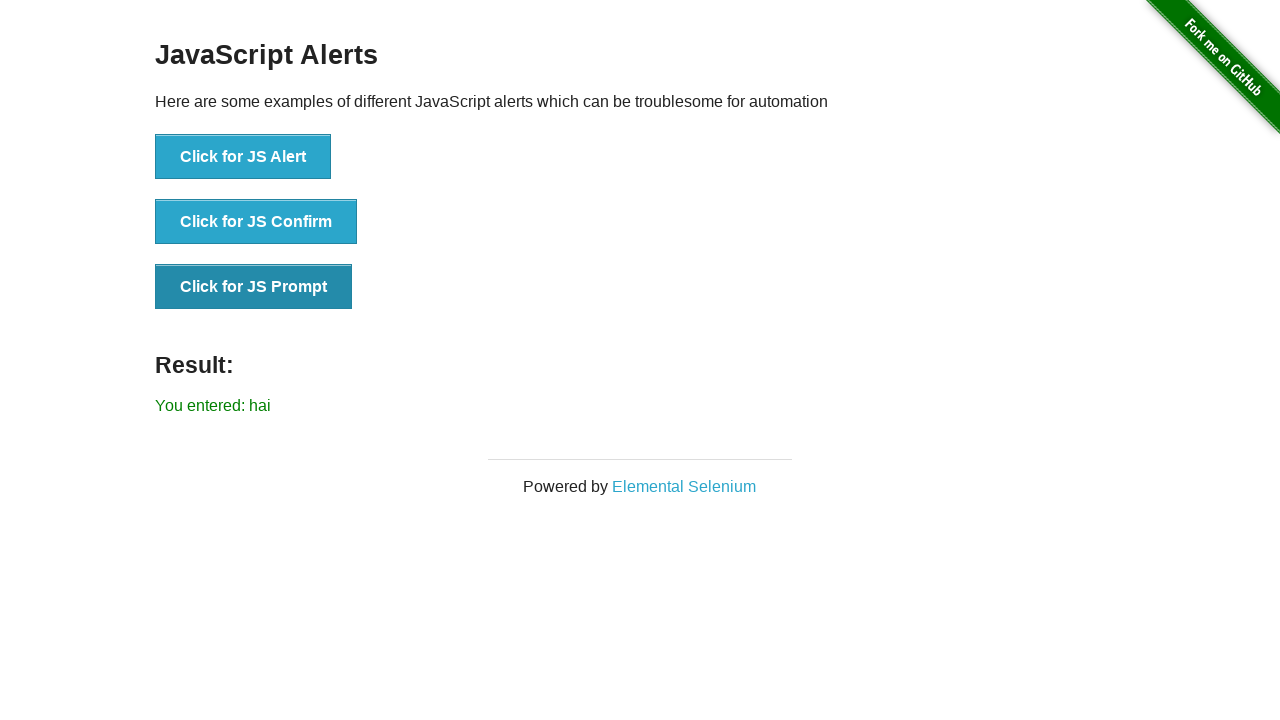

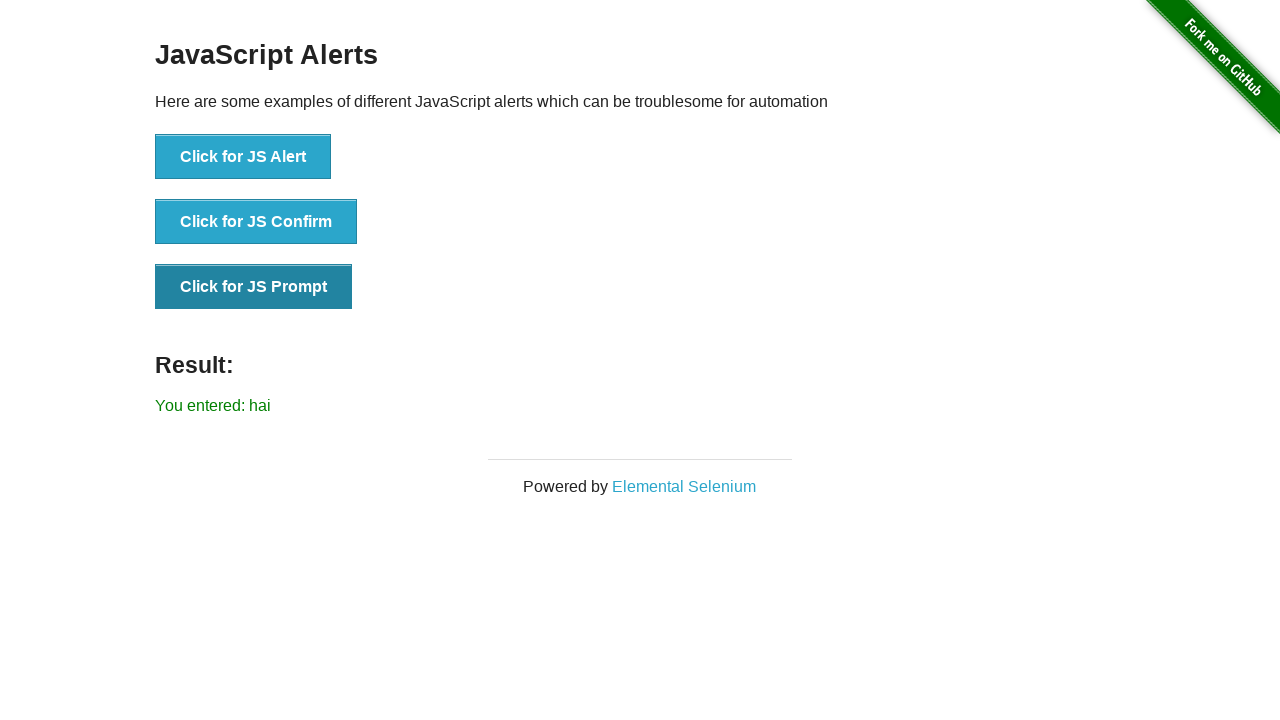